Tests that the Energy Plus company careers page correctly redirects to the NRG Energy careers page by navigating to the initial URL and verifying the final URL after redirection.

Starting URL: https://pt.energypluscompany.com/company/careers.php

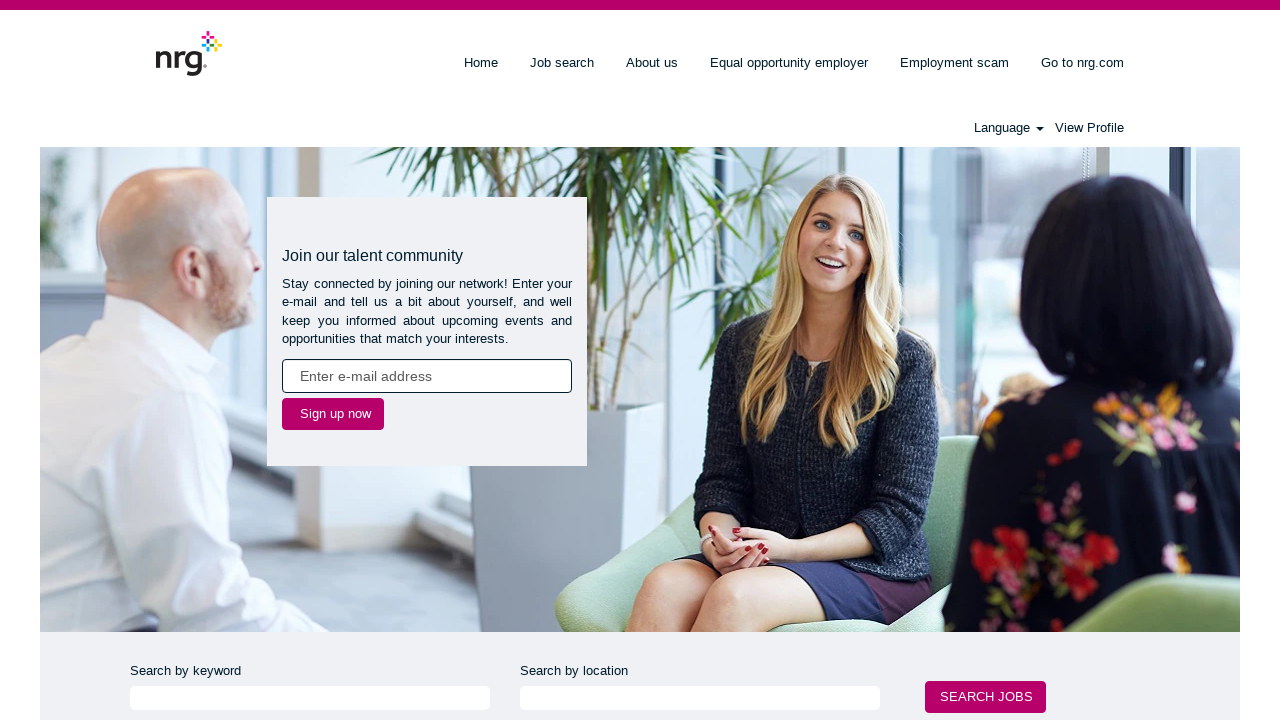

Navigated to Energy Plus company careers page at https://pt.energypluscompany.com/company/careers.php
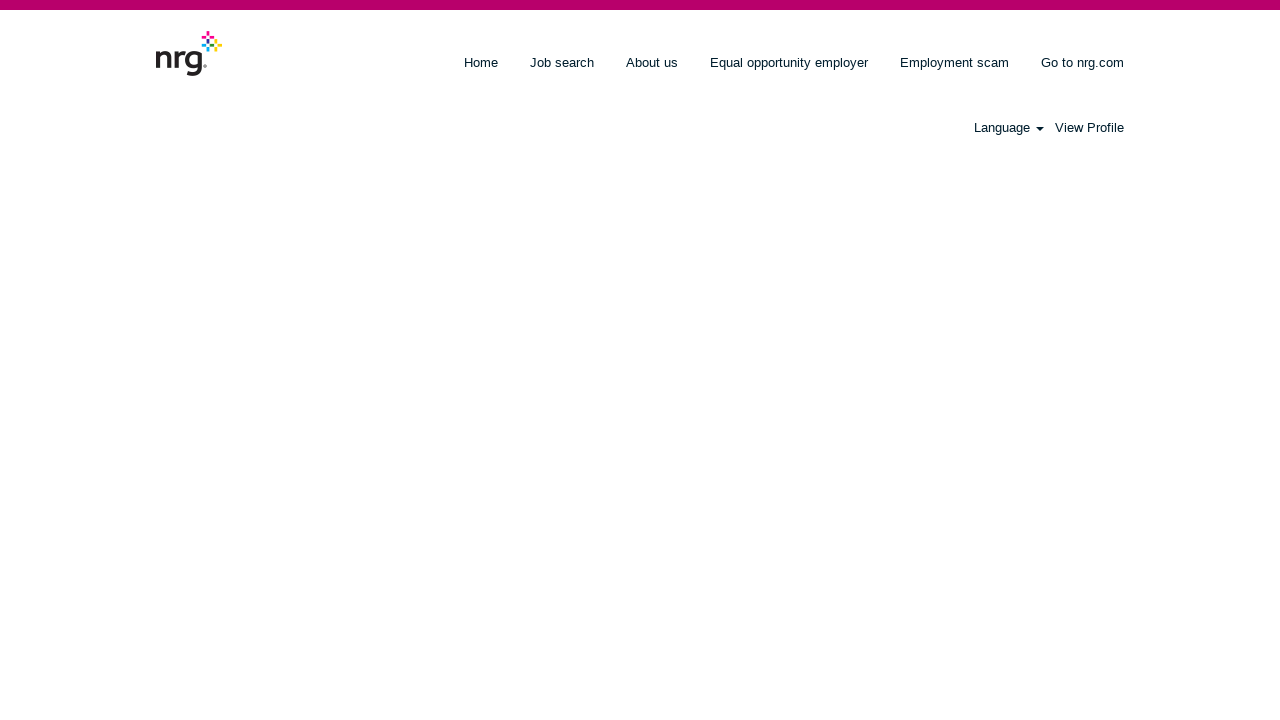

Waited for page to reach network idle state, allowing redirects to complete
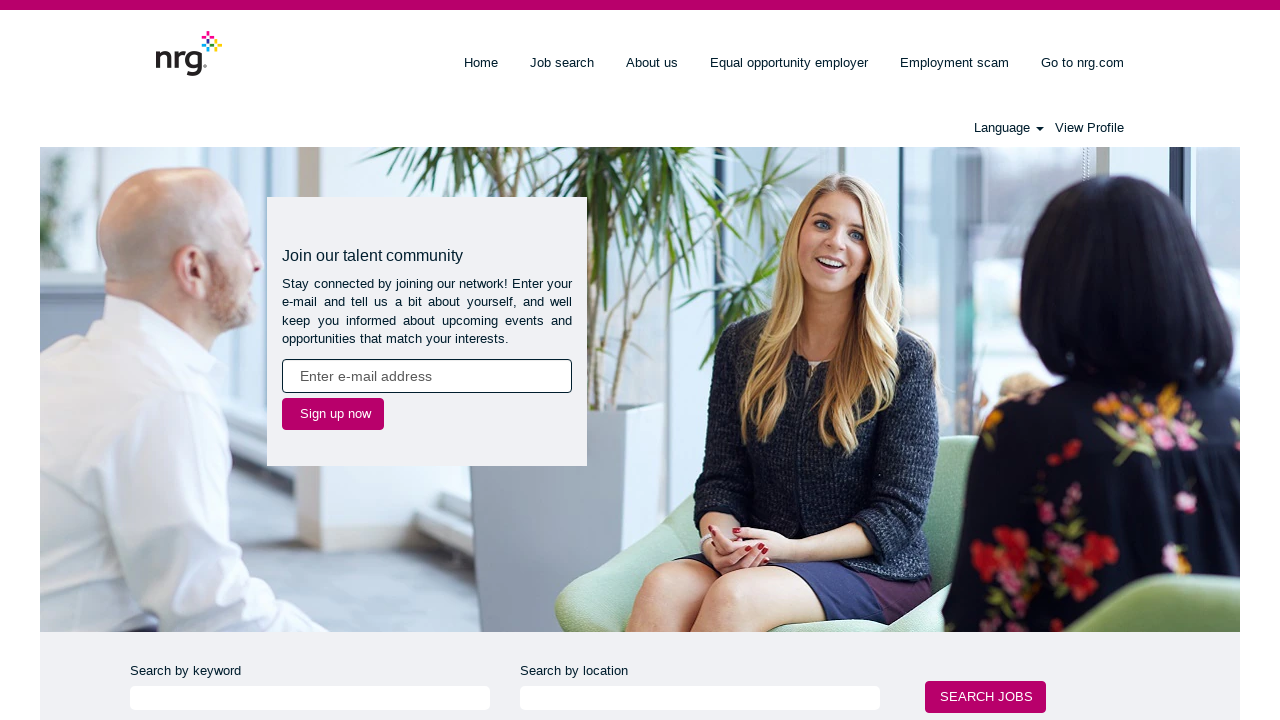

Retrieved current URL after redirect: https://careers.nrgenergy.com/nrg/
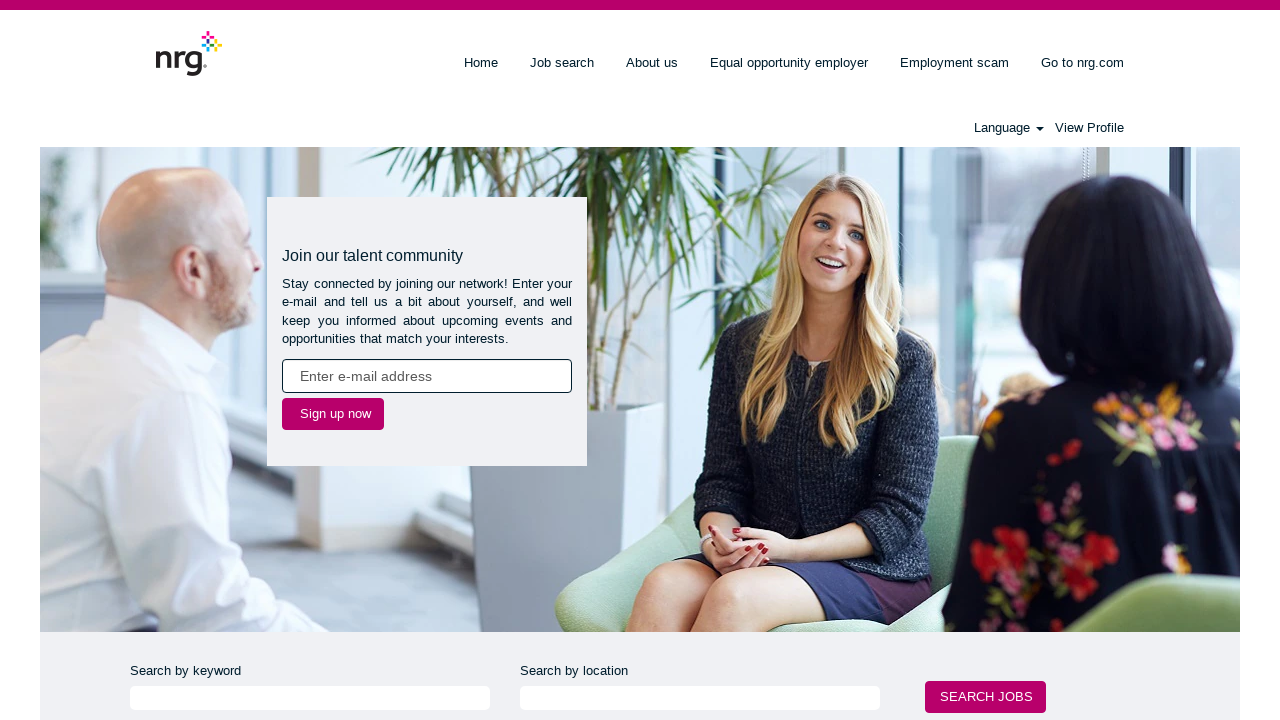

Redirect verification failed - Expected https://careers.nrgenergy.com/ but got https://careers.nrgenergy.com/nrg/ - Test FAILED
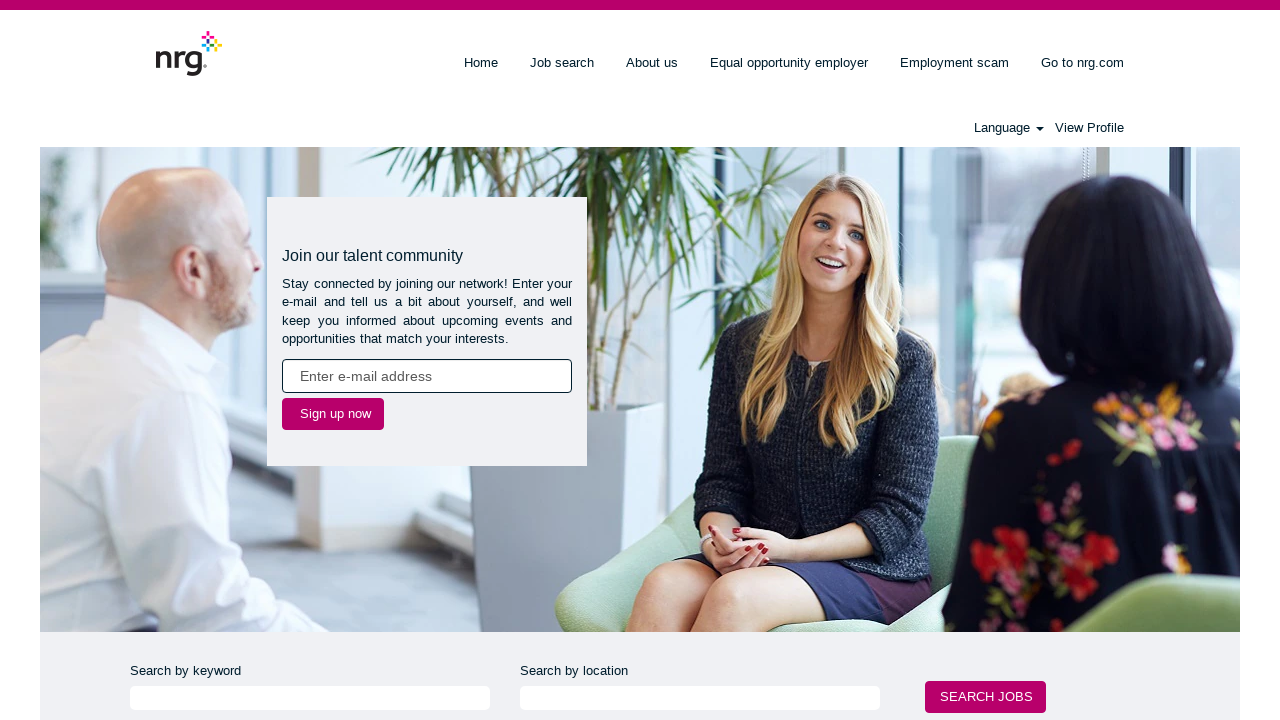

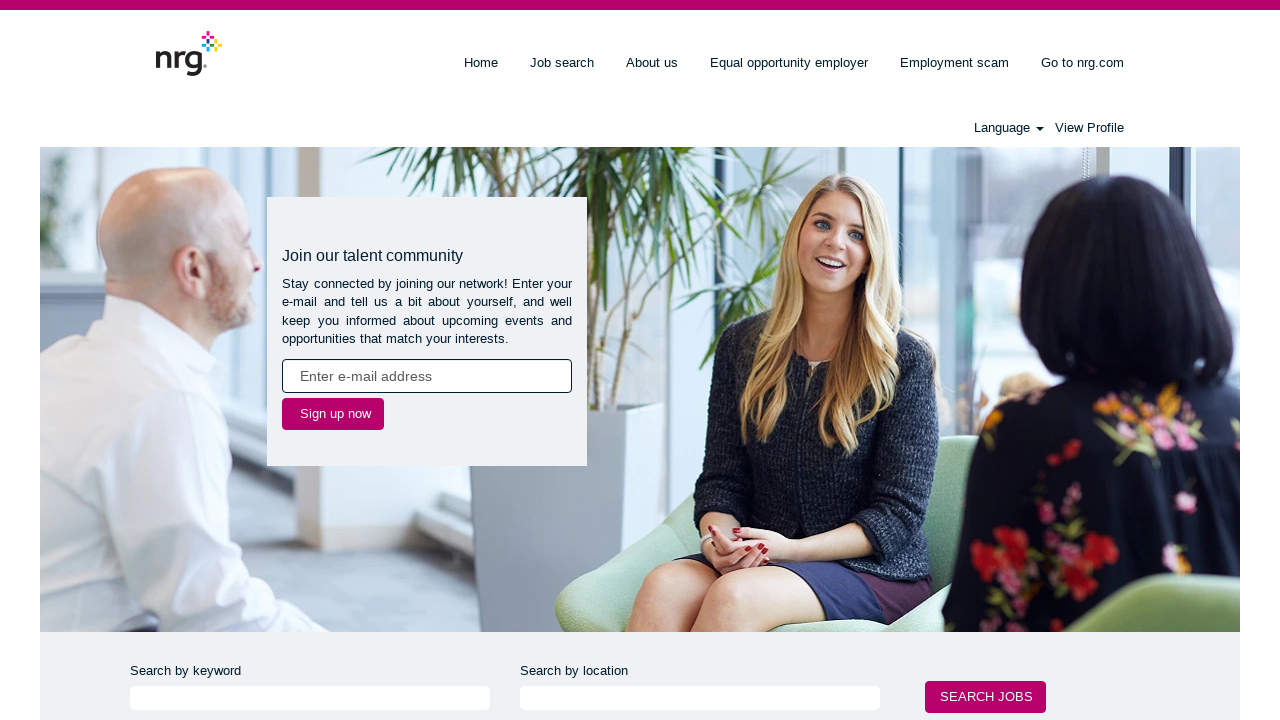